Navigates to the BOSS Zhipin job recruitment homepage and waits for the page to load

Starting URL: https://www.zhipin.com/?ka=header-home

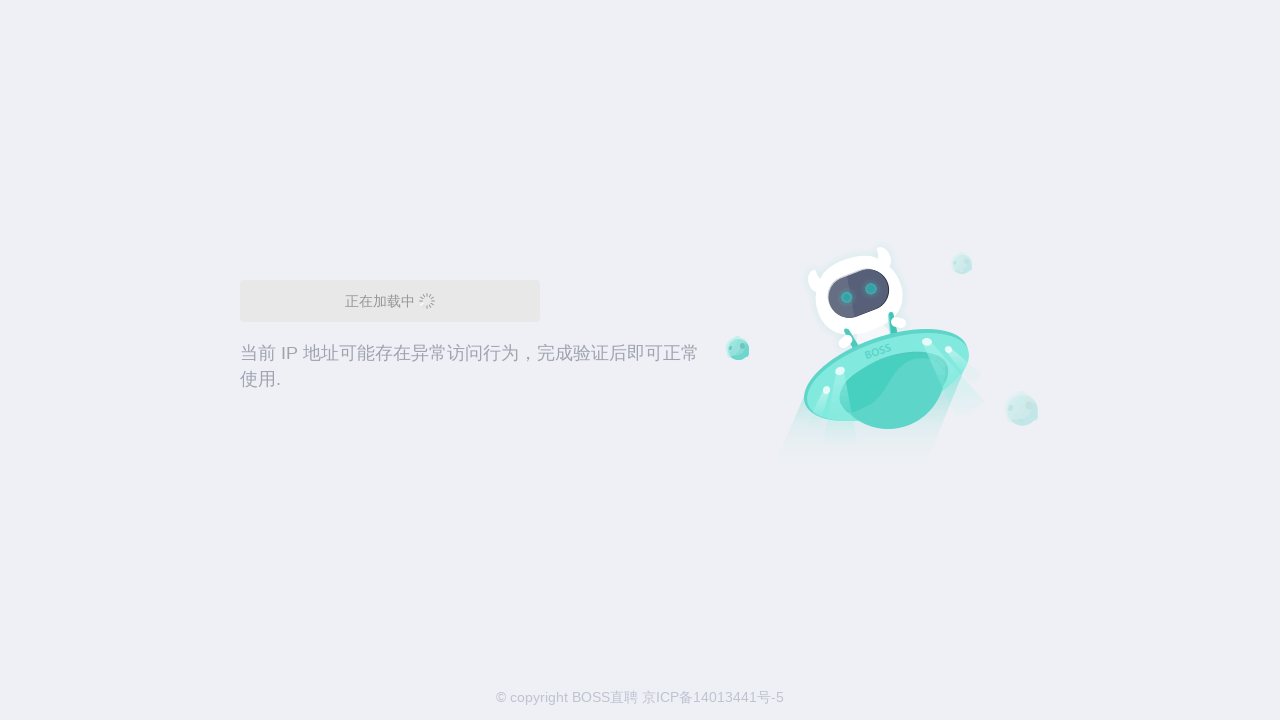

Page DOM content loaded
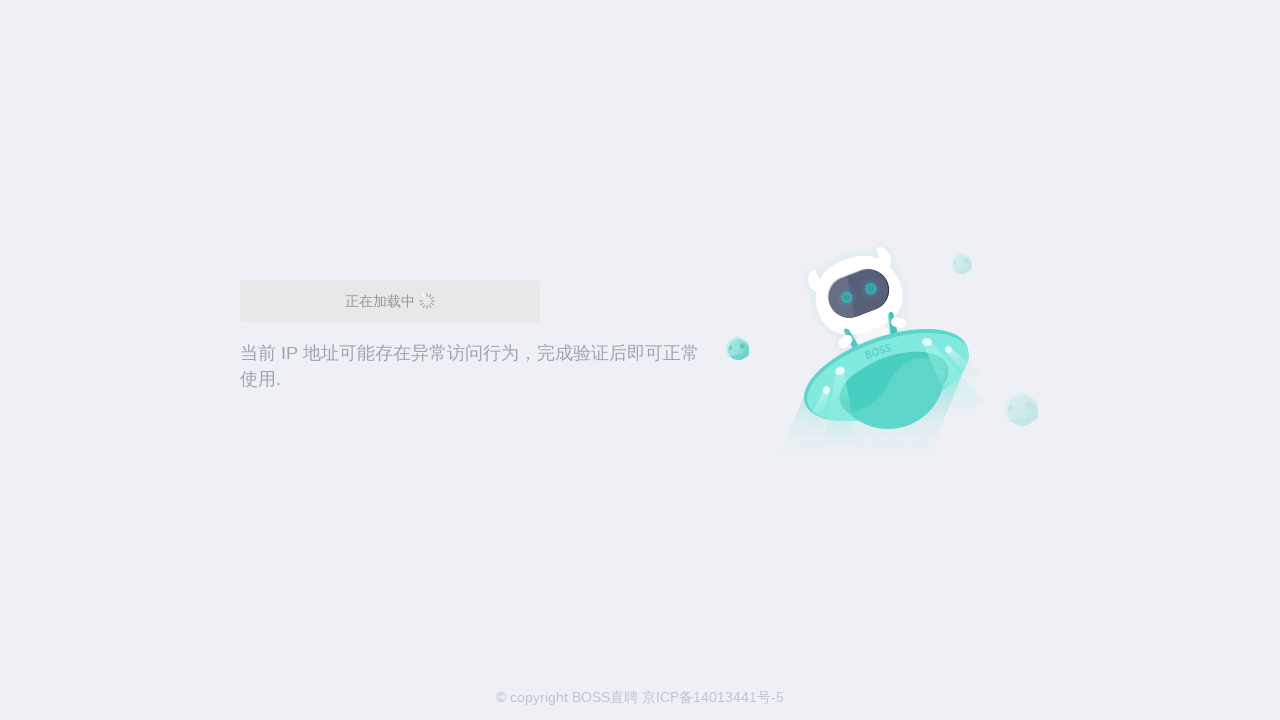

Page body element is present and interactive
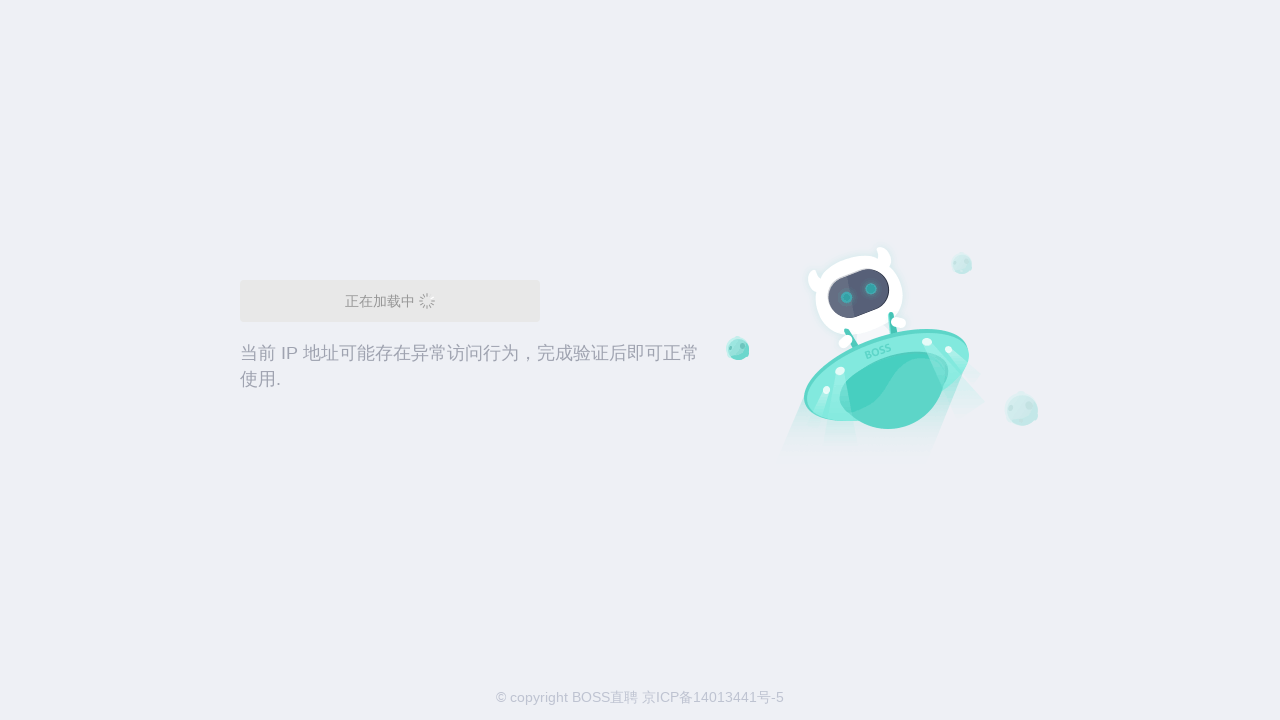

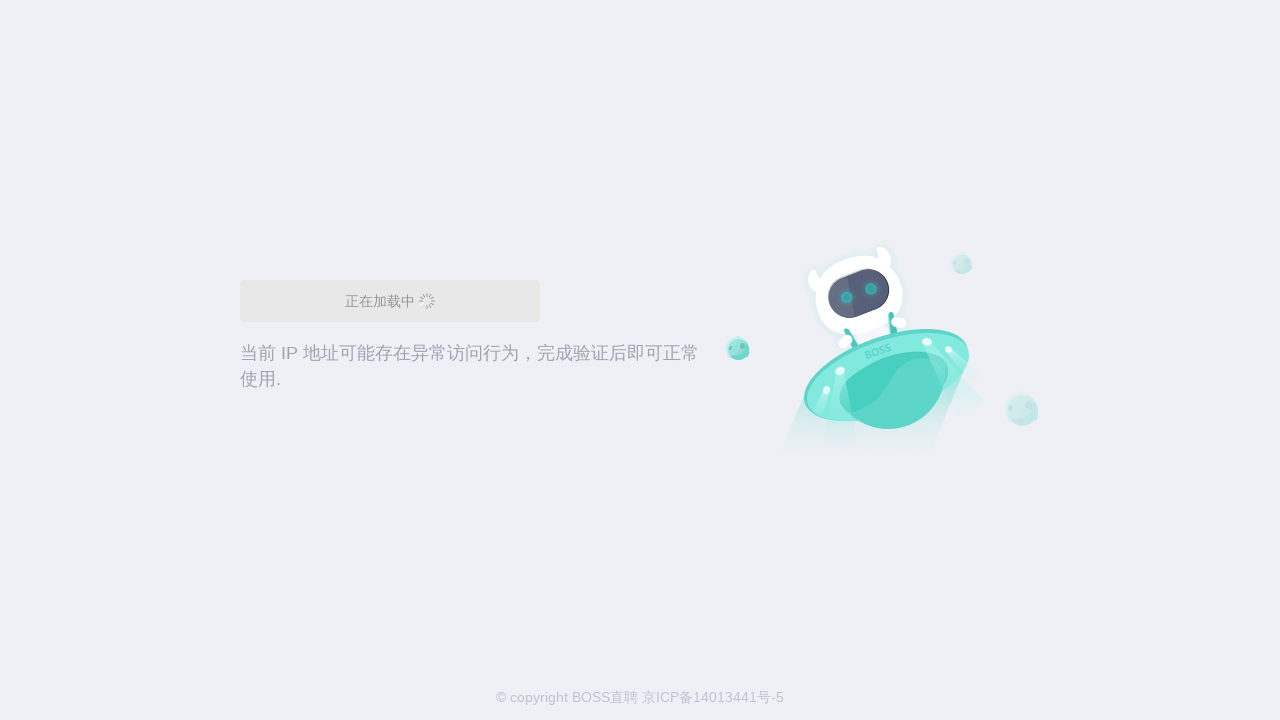